Tests that an item is removed if edited to an empty string

Starting URL: https://demo.playwright.dev/todomvc

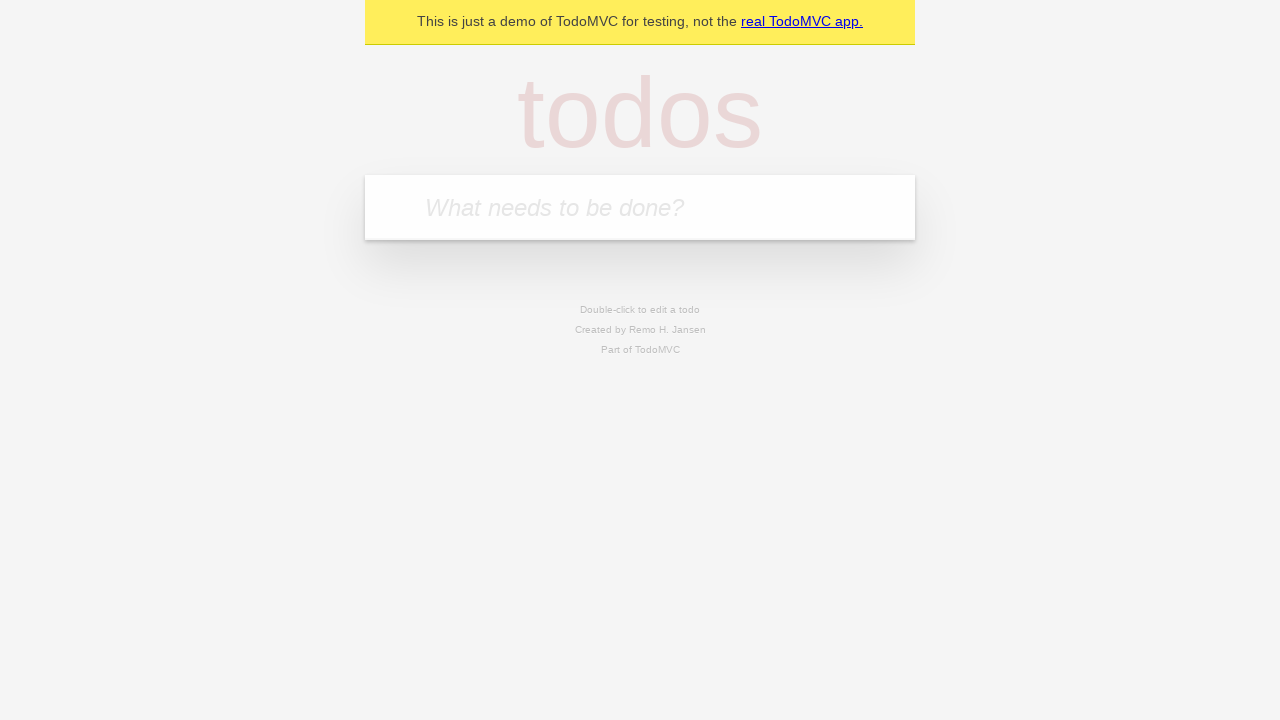

Filled todo input with 'buy some cheese' on internal:attr=[placeholder="What needs to be done?"i]
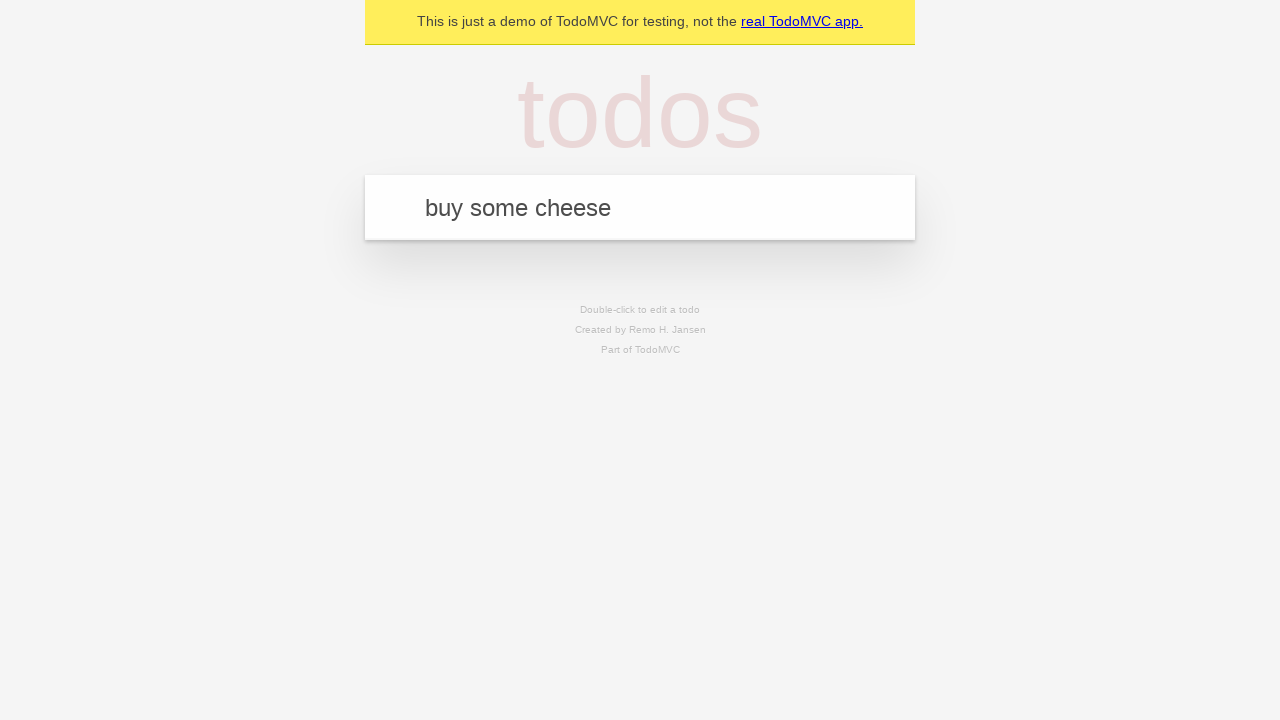

Pressed Enter to create todo 'buy some cheese' on internal:attr=[placeholder="What needs to be done?"i]
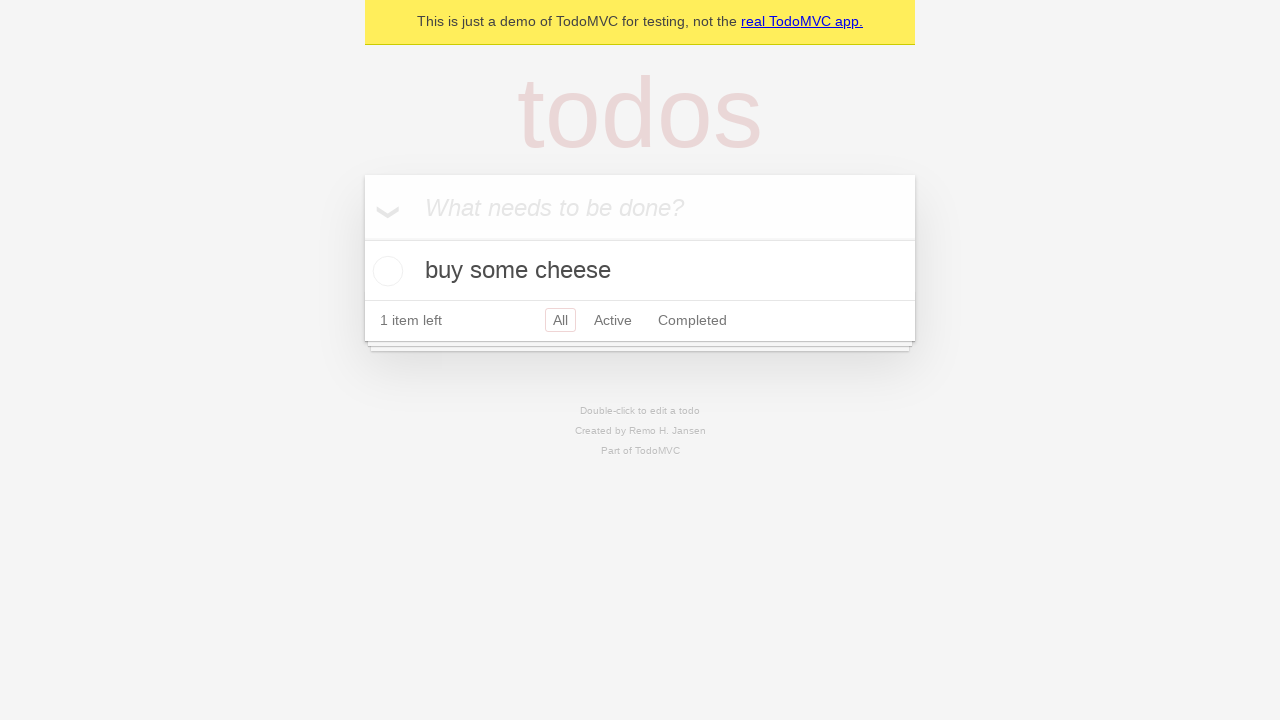

Filled todo input with 'feed the cat' on internal:attr=[placeholder="What needs to be done?"i]
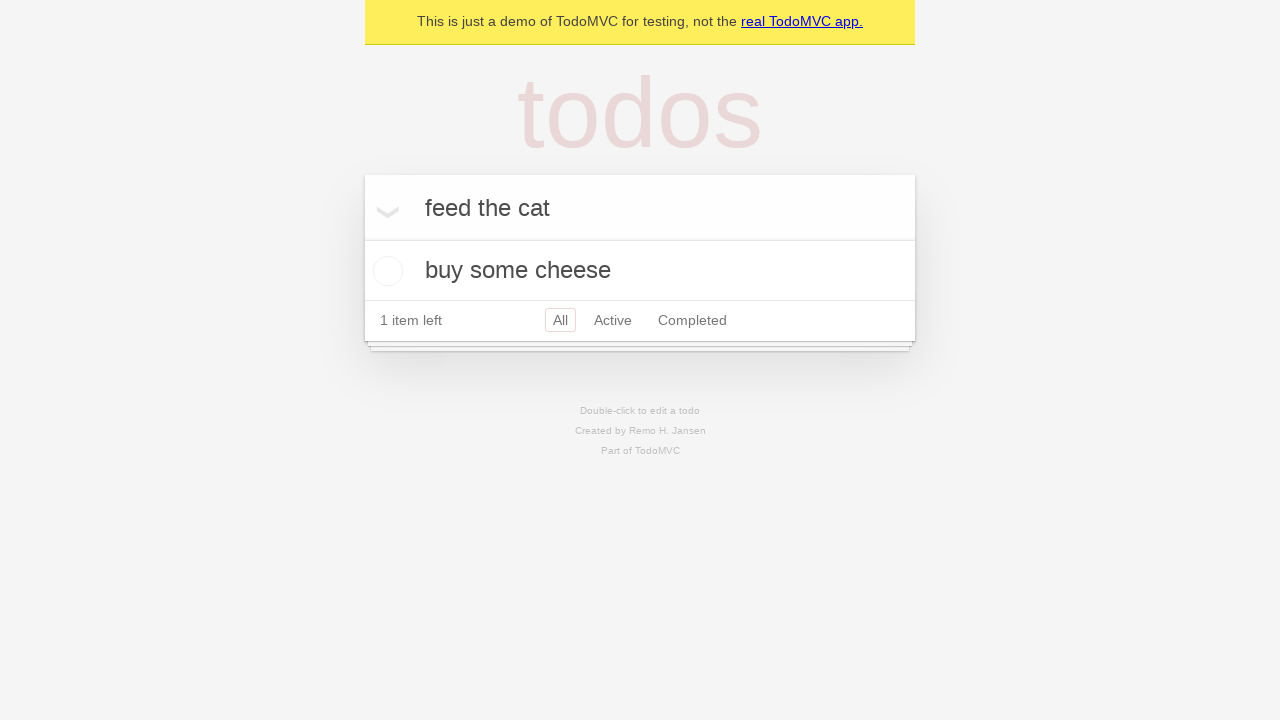

Pressed Enter to create todo 'feed the cat' on internal:attr=[placeholder="What needs to be done?"i]
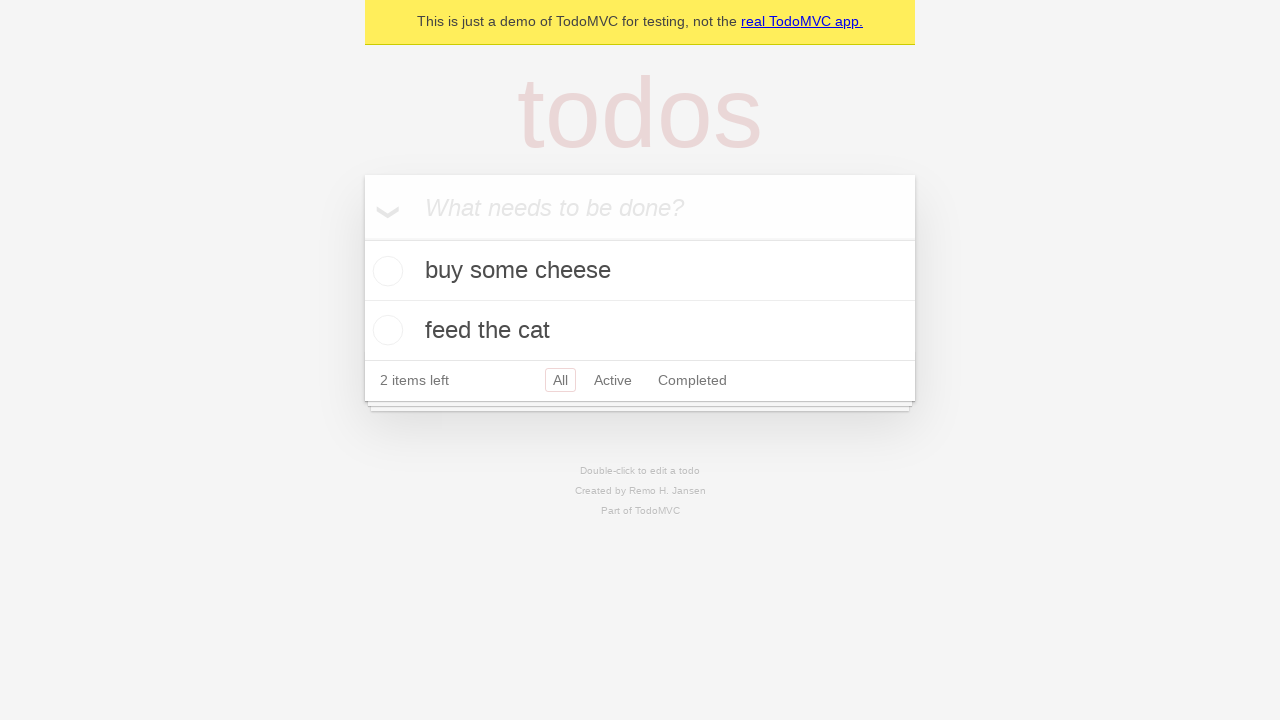

Filled todo input with 'book a doctors appointment' on internal:attr=[placeholder="What needs to be done?"i]
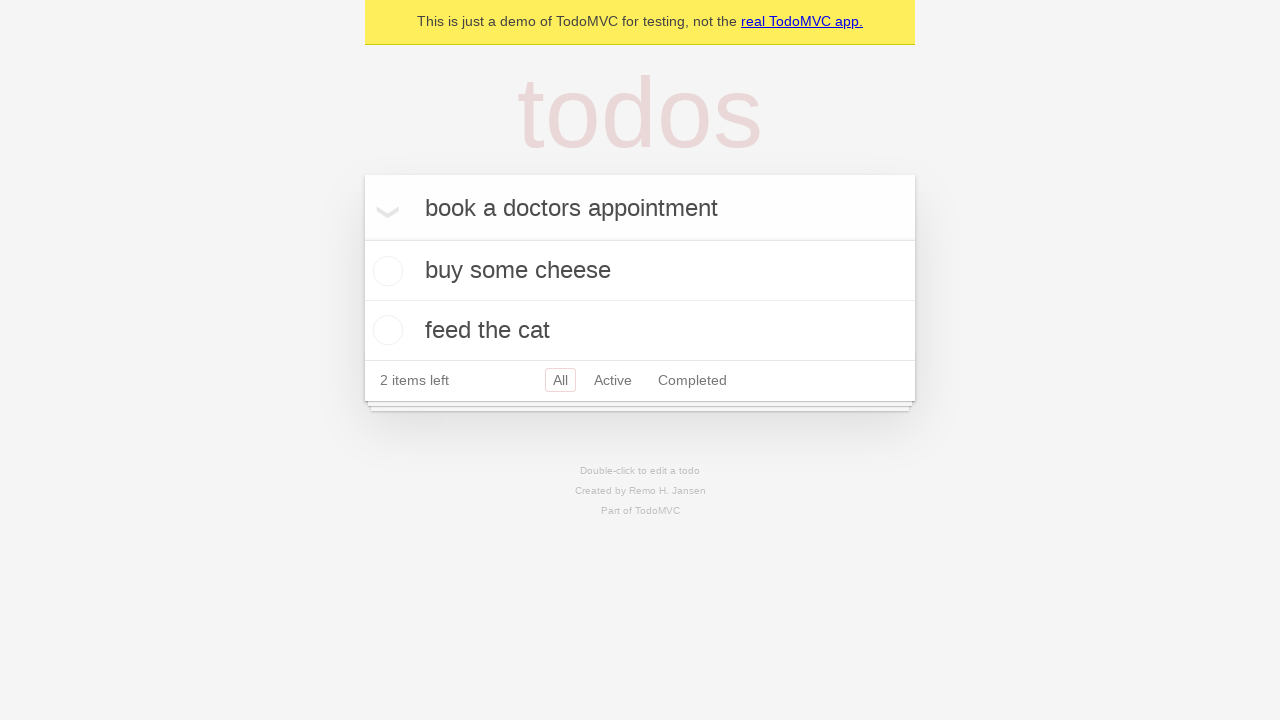

Pressed Enter to create todo 'book a doctors appointment' on internal:attr=[placeholder="What needs to be done?"i]
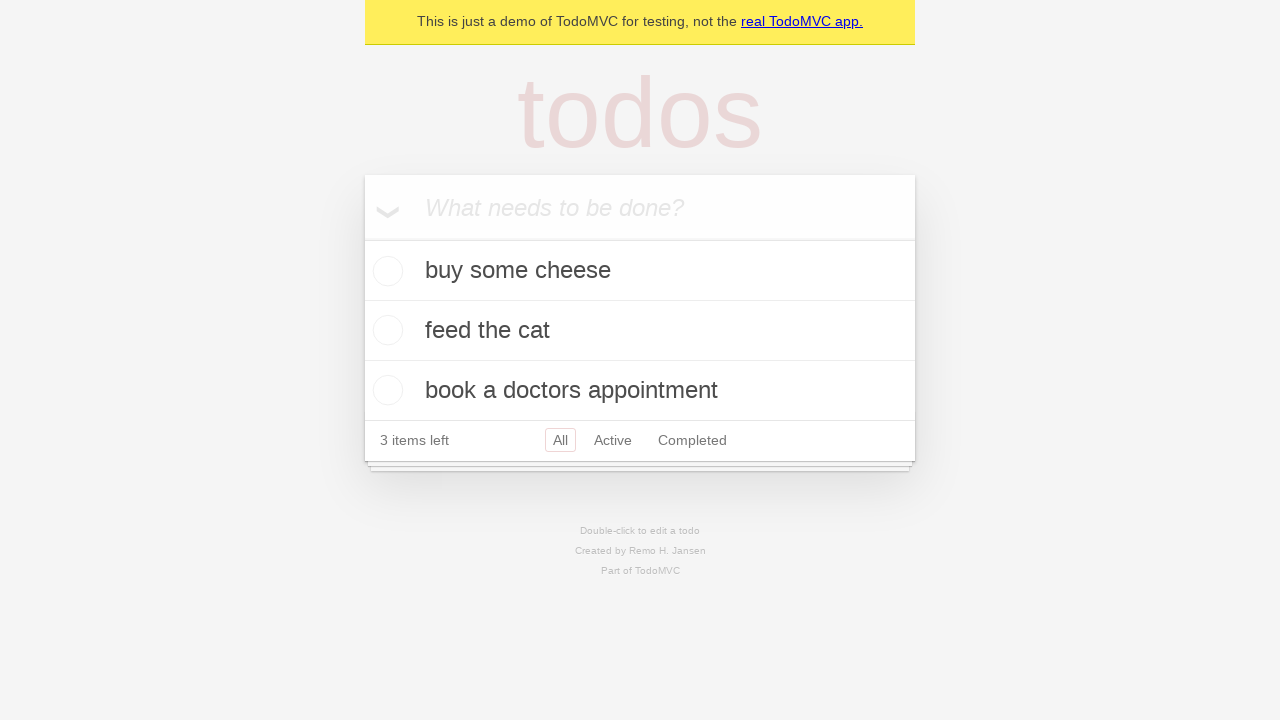

Double-clicked second todo item to enter edit mode at (640, 331) on internal:testid=[data-testid="todo-item"s] >> nth=1
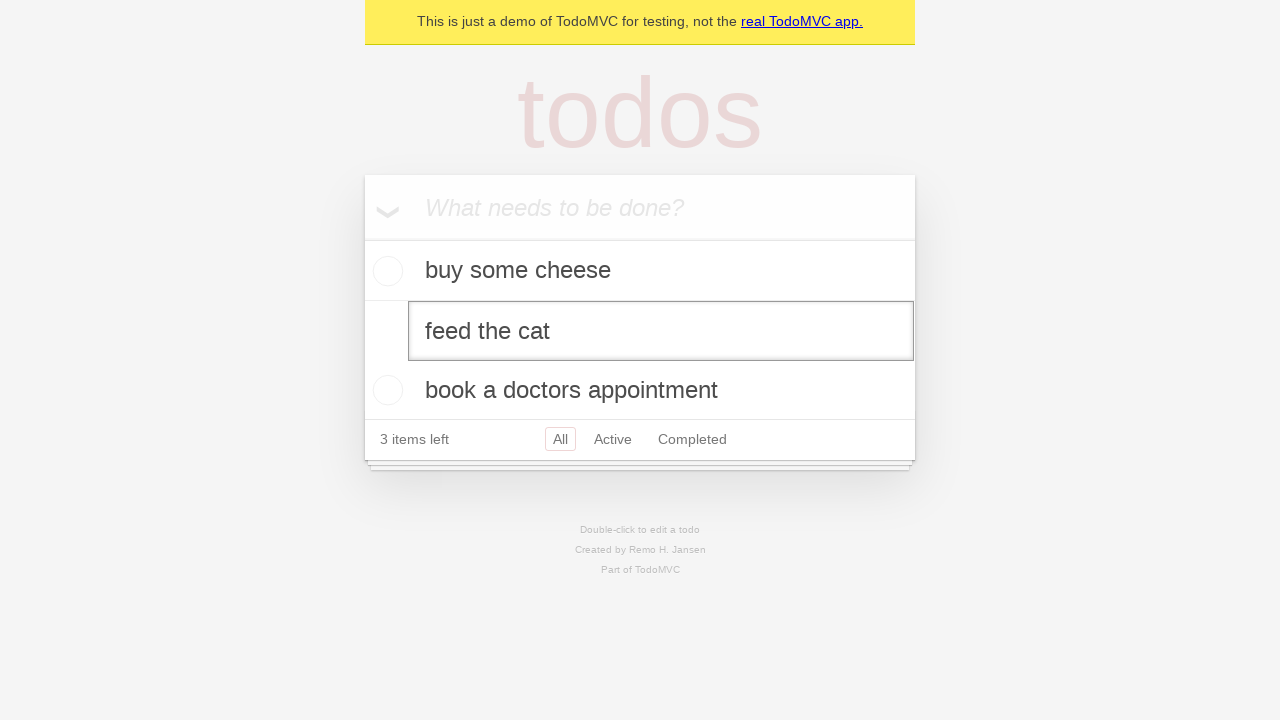

Cleared text from edit input field on internal:testid=[data-testid="todo-item"s] >> nth=1 >> internal:role=textbox[nam
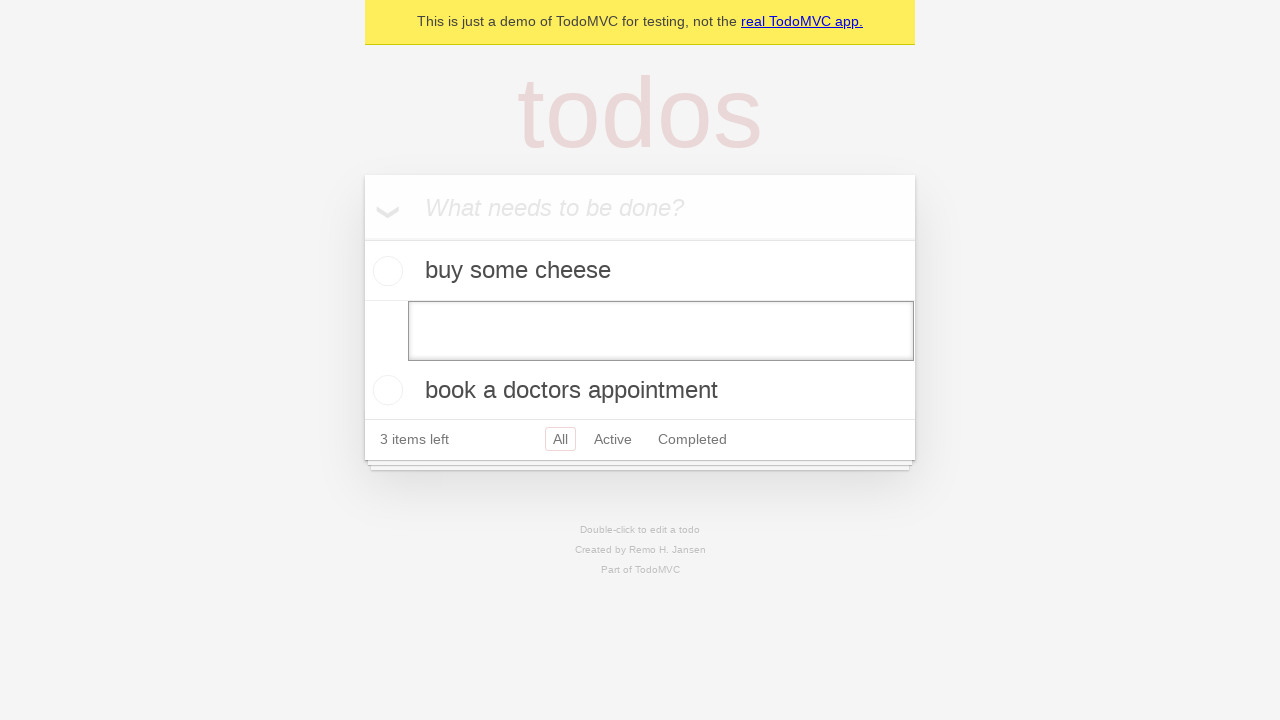

Pressed Enter to confirm empty edit, removing the todo item on internal:testid=[data-testid="todo-item"s] >> nth=1 >> internal:role=textbox[nam
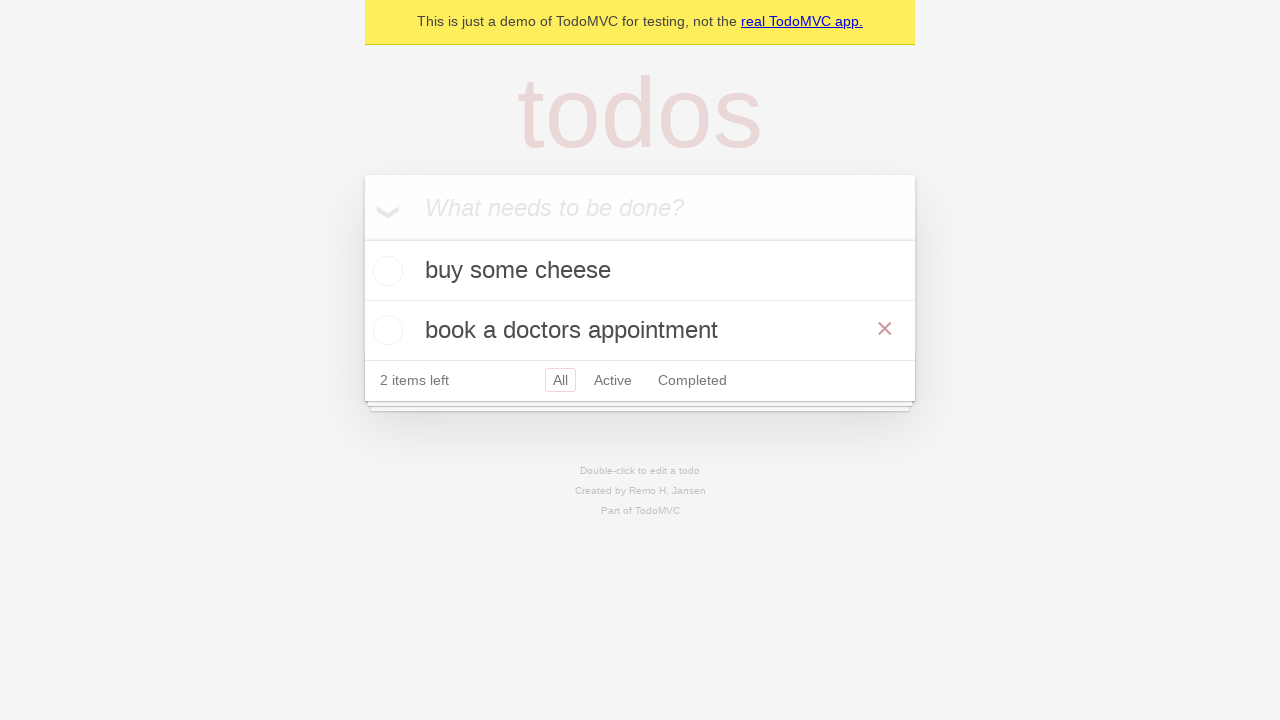

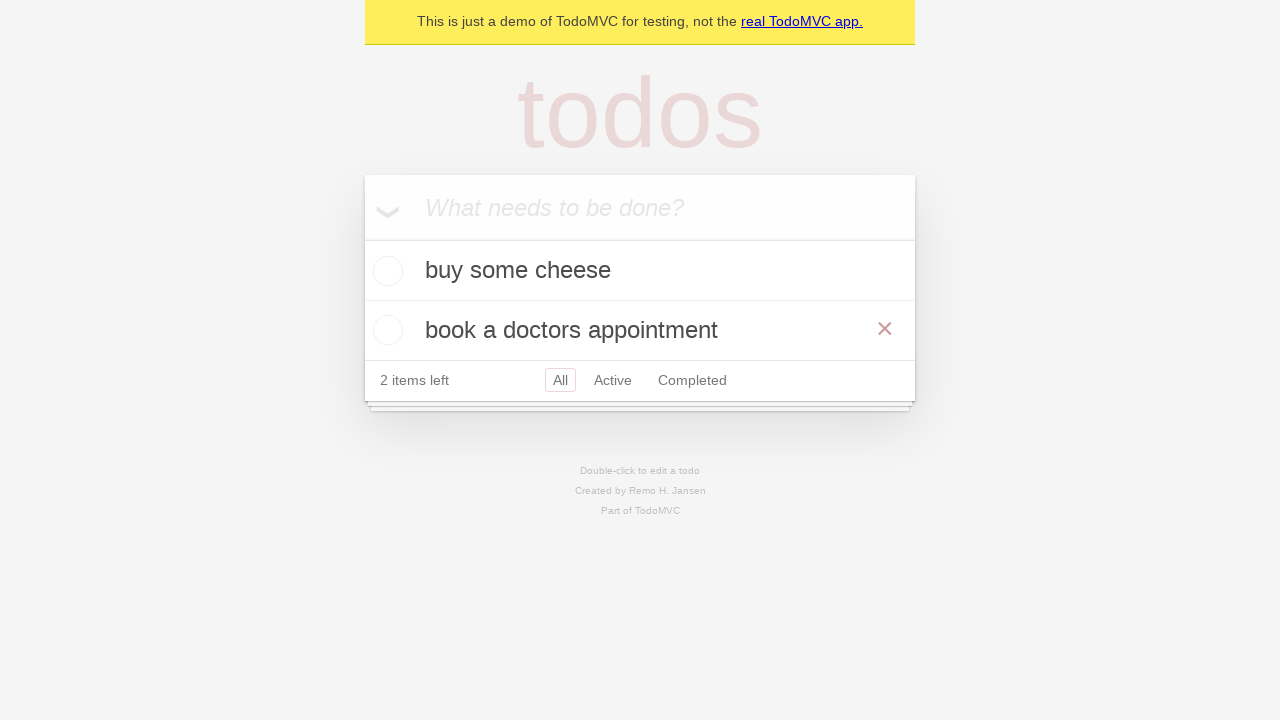